Tests the Playwright homepage by verifying the page title contains "Playwright", checking that the "Get Started" link has the correct href attribute, clicking it, and verifying navigation to the intro page.

Starting URL: https://playwright.dev/

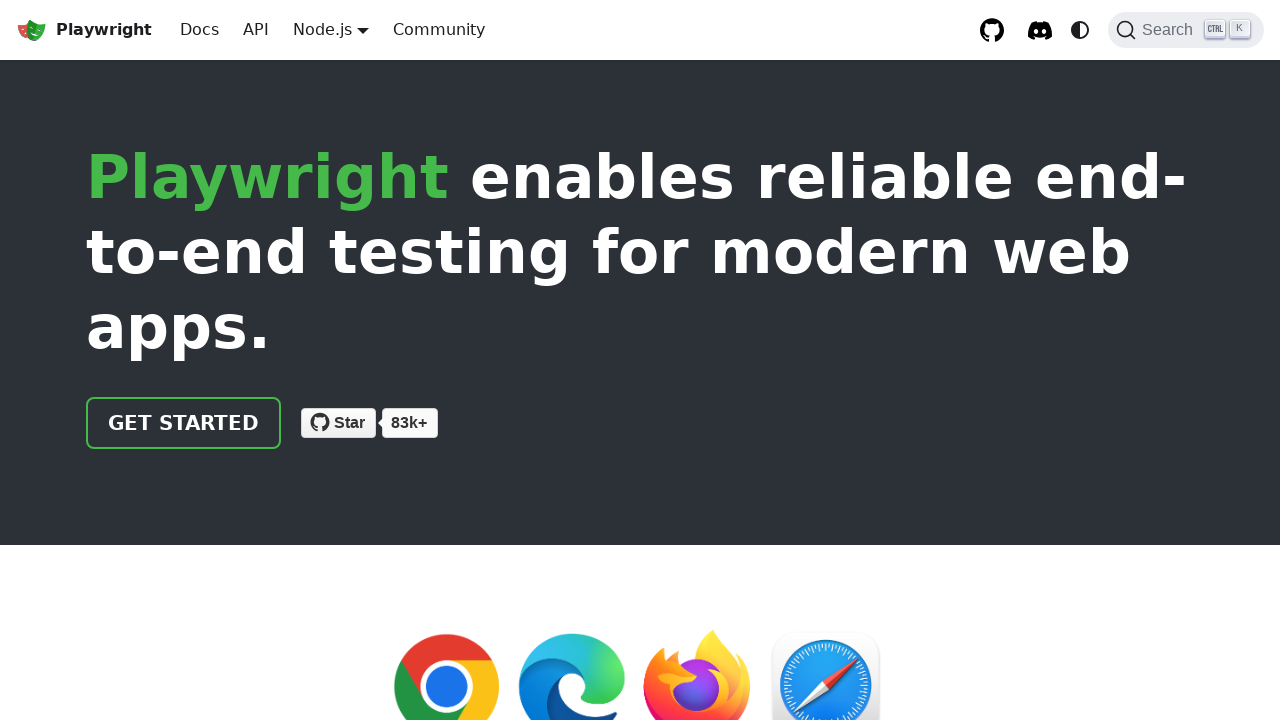

Verified page title contains 'Playwright'
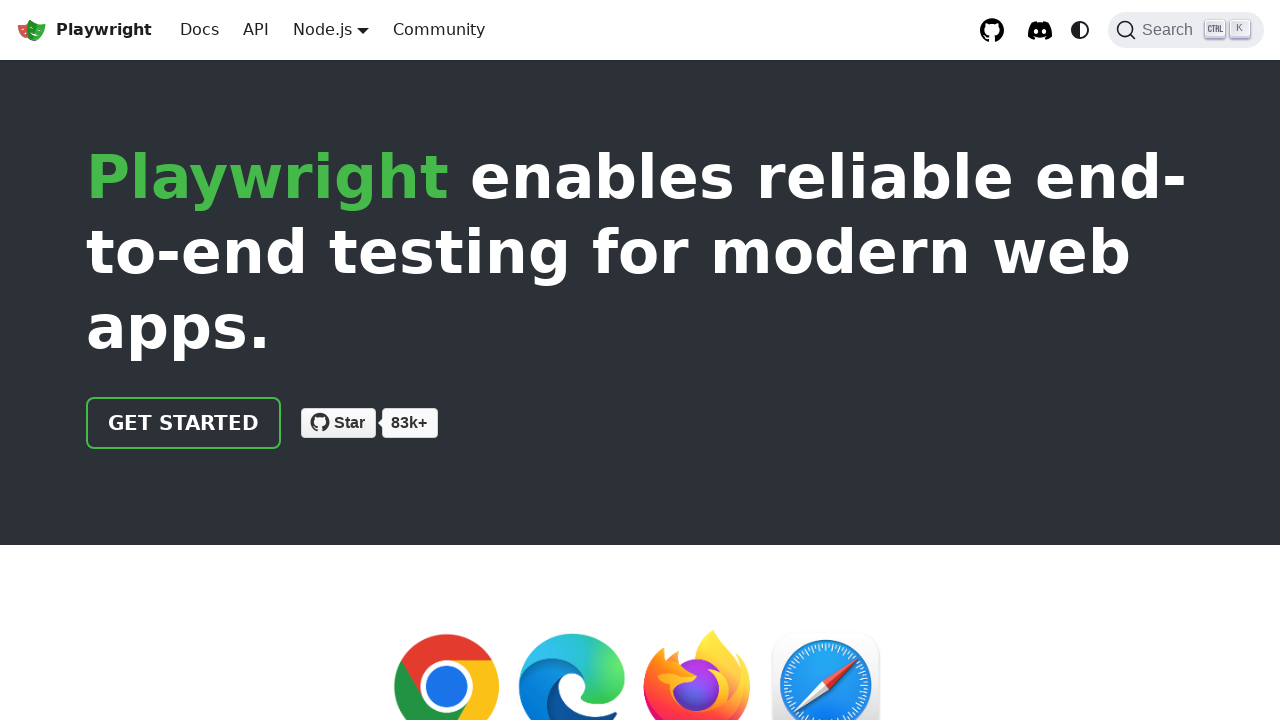

Located the 'Get Started' link
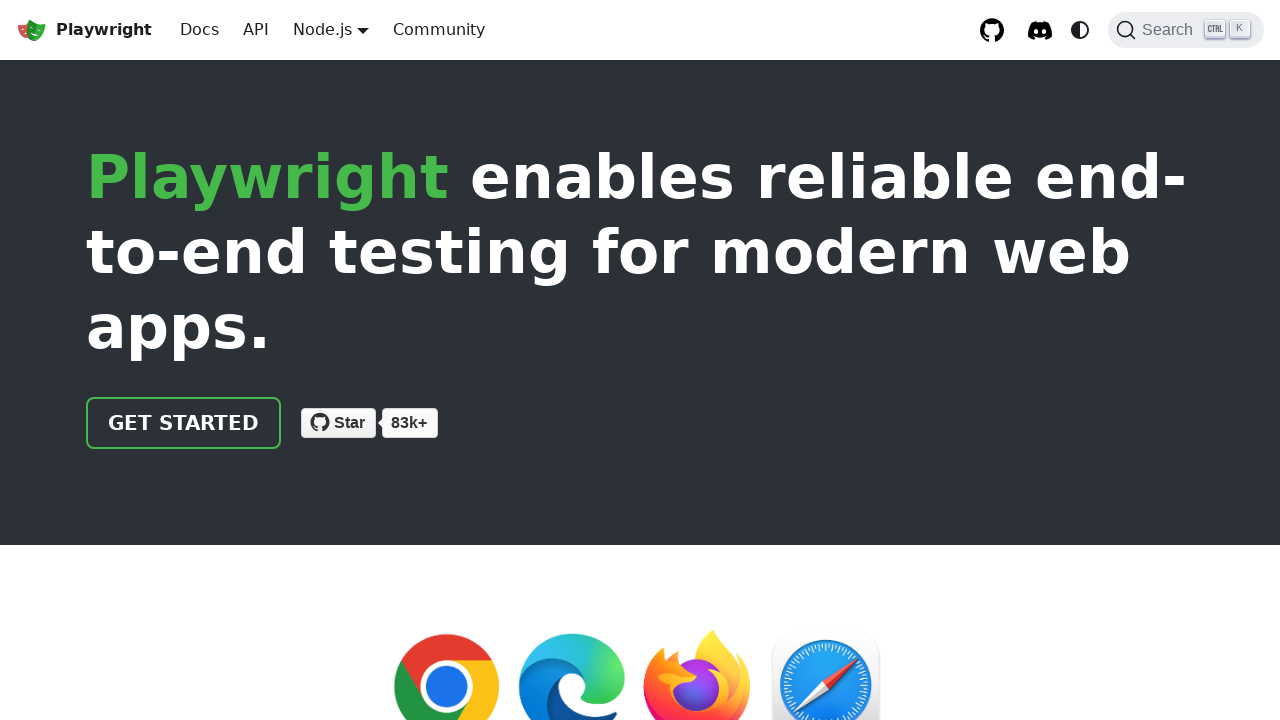

Verified 'Get Started' link has href '/docs/intro'
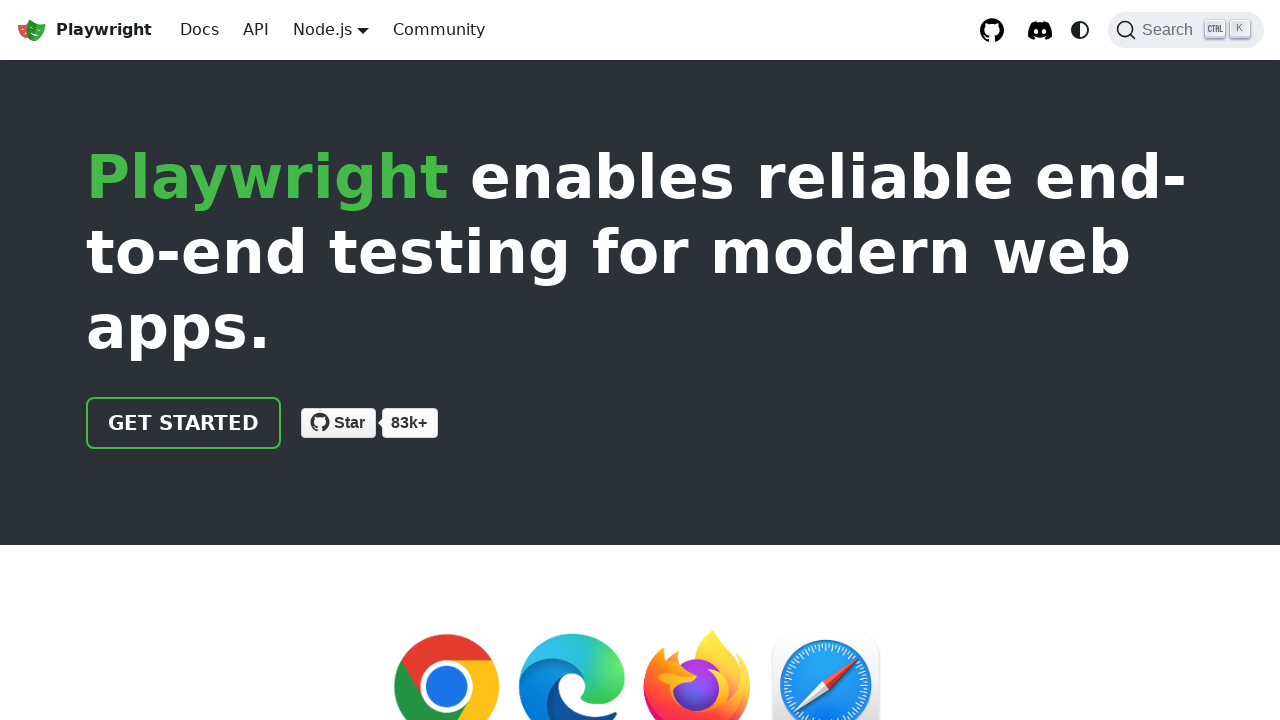

Clicked the 'Get Started' link at (184, 423) on text=Get Started
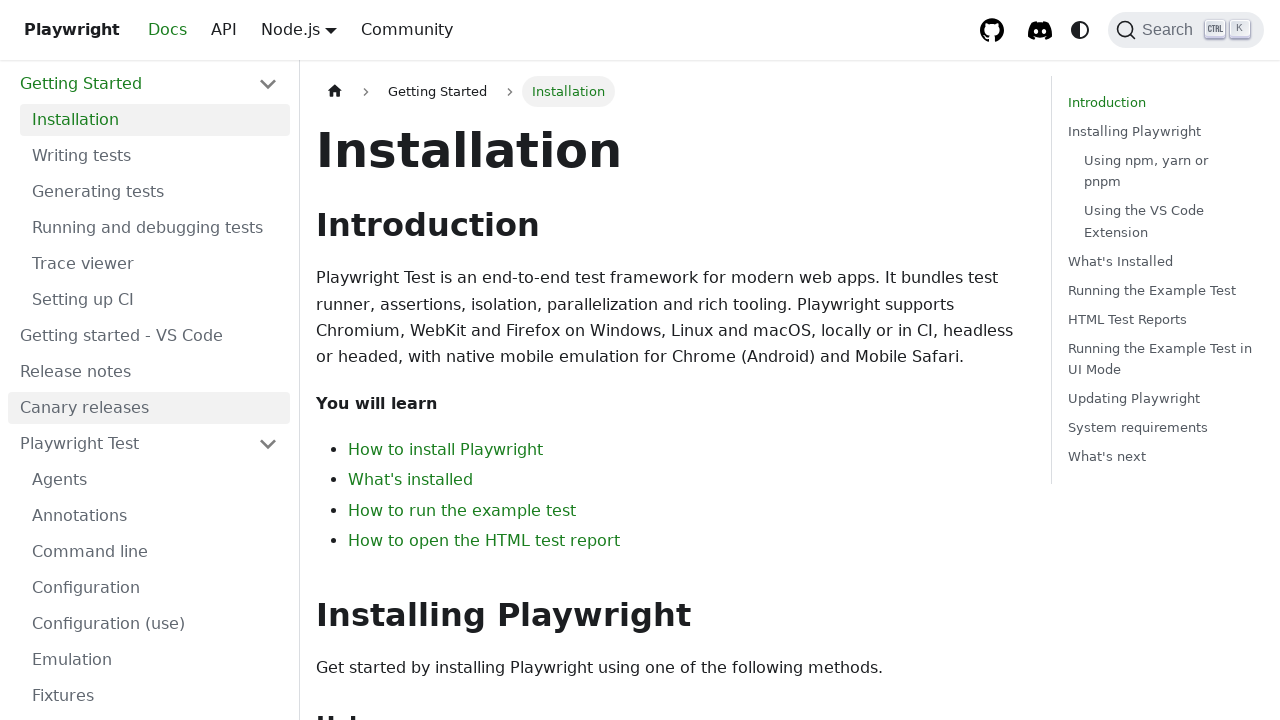

Verified navigation to intro page (URL contains 'intro')
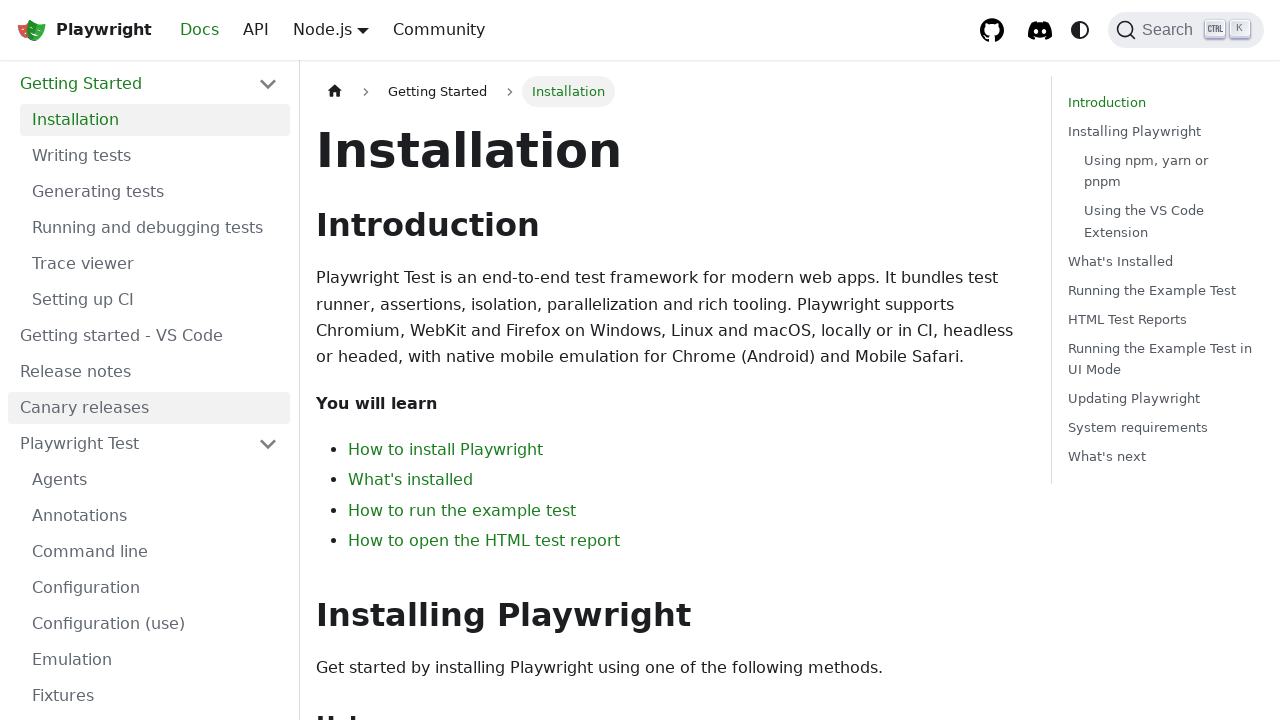

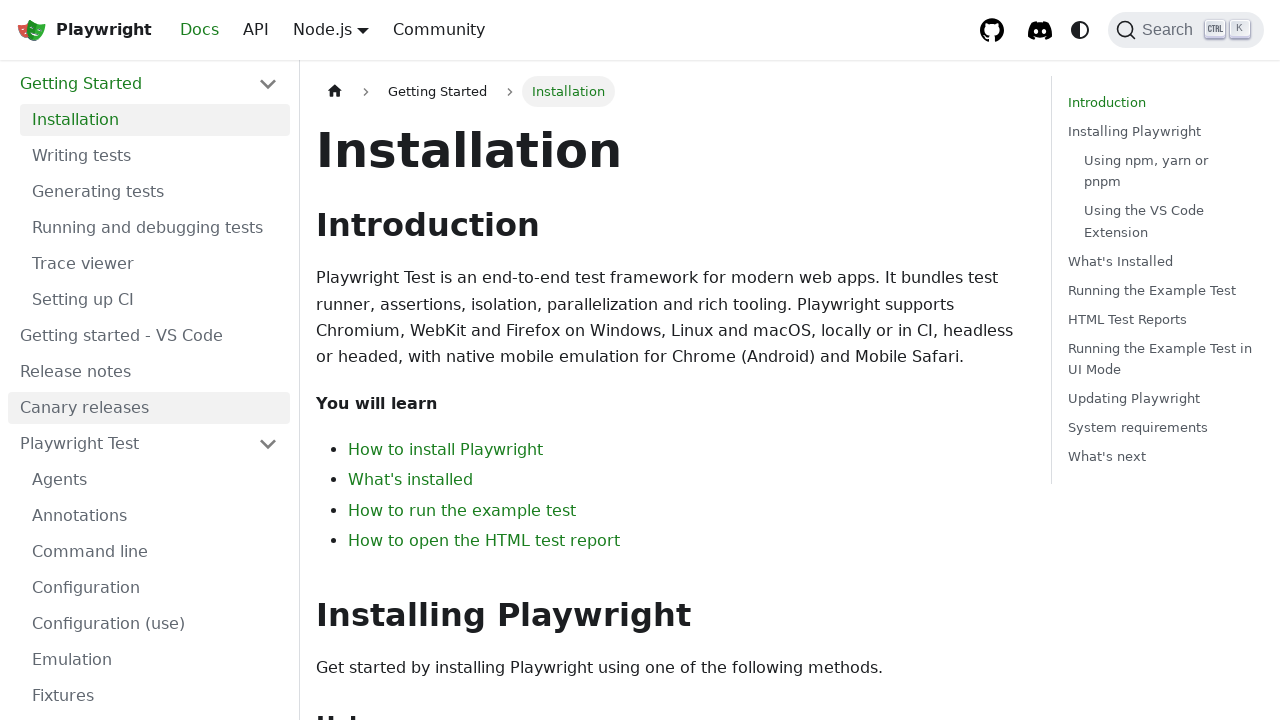